Tests page refresh, button click, and checkbox element detection demonstrating event listener behavior

Starting URL: https://atidcollege.co.il/Xamples/ex_synchronization.html

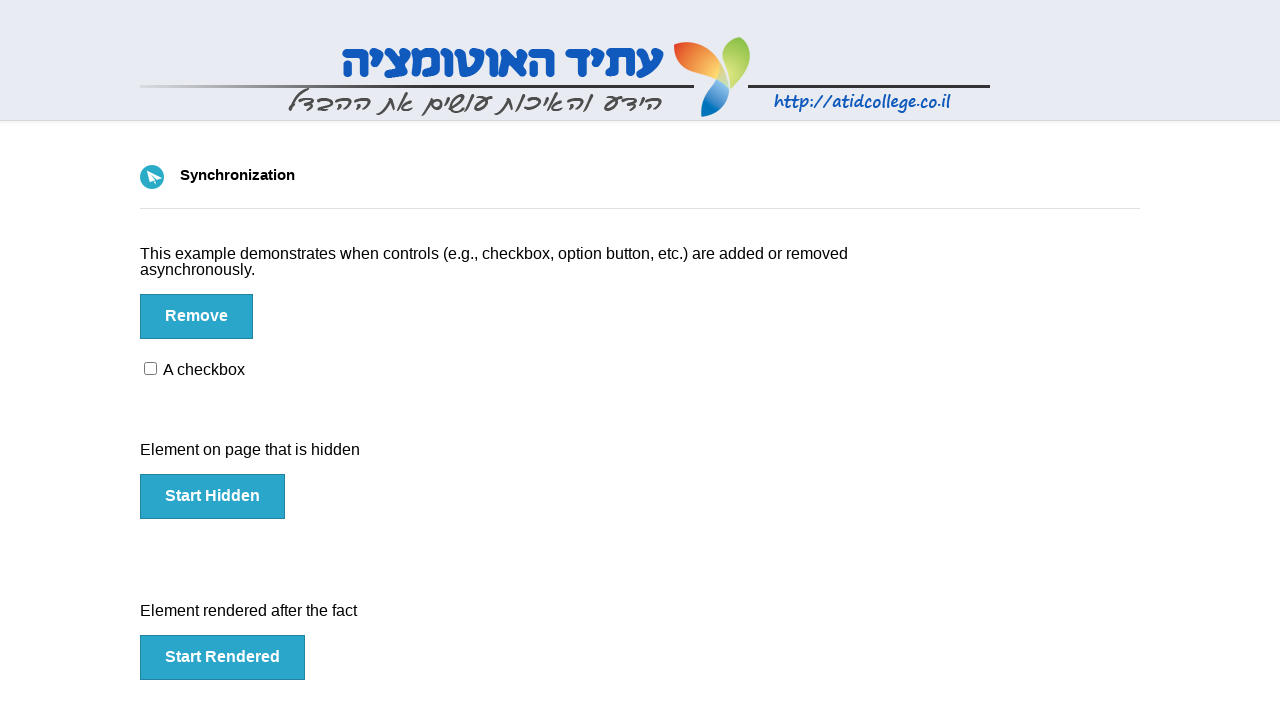

Page refreshed to reset state
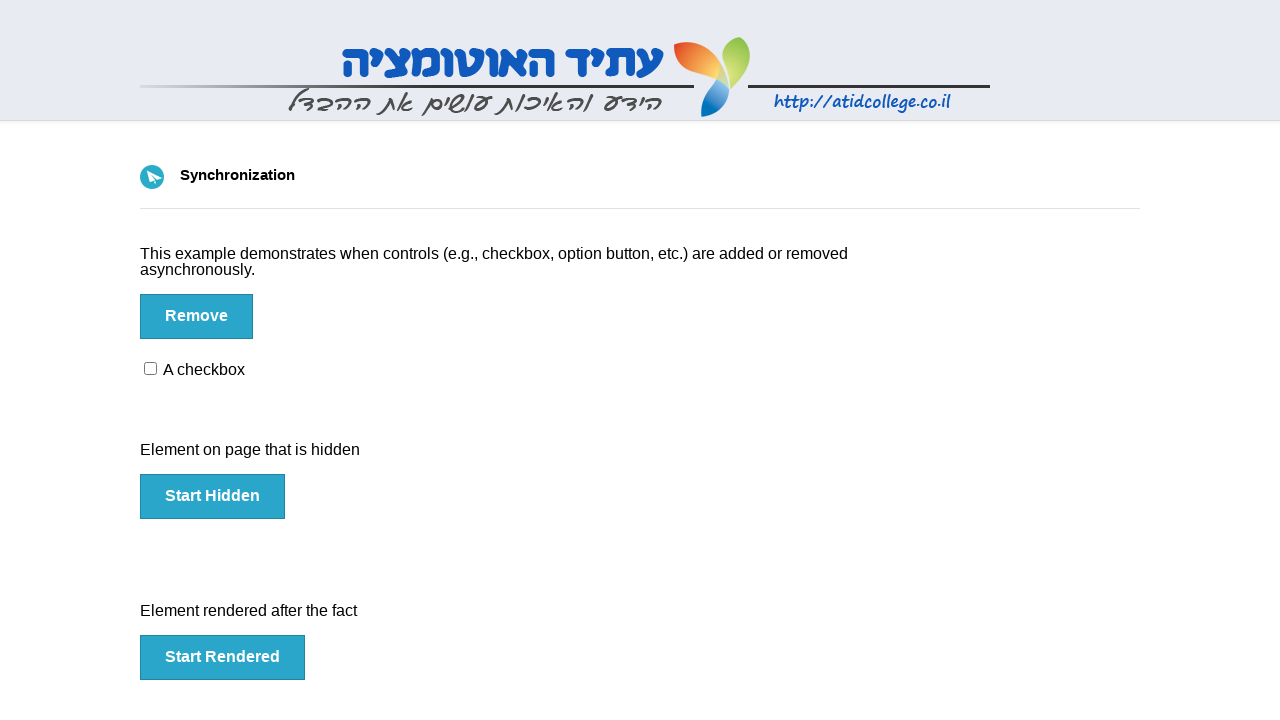

Clicked button to trigger async content at (196, 316) on #btn
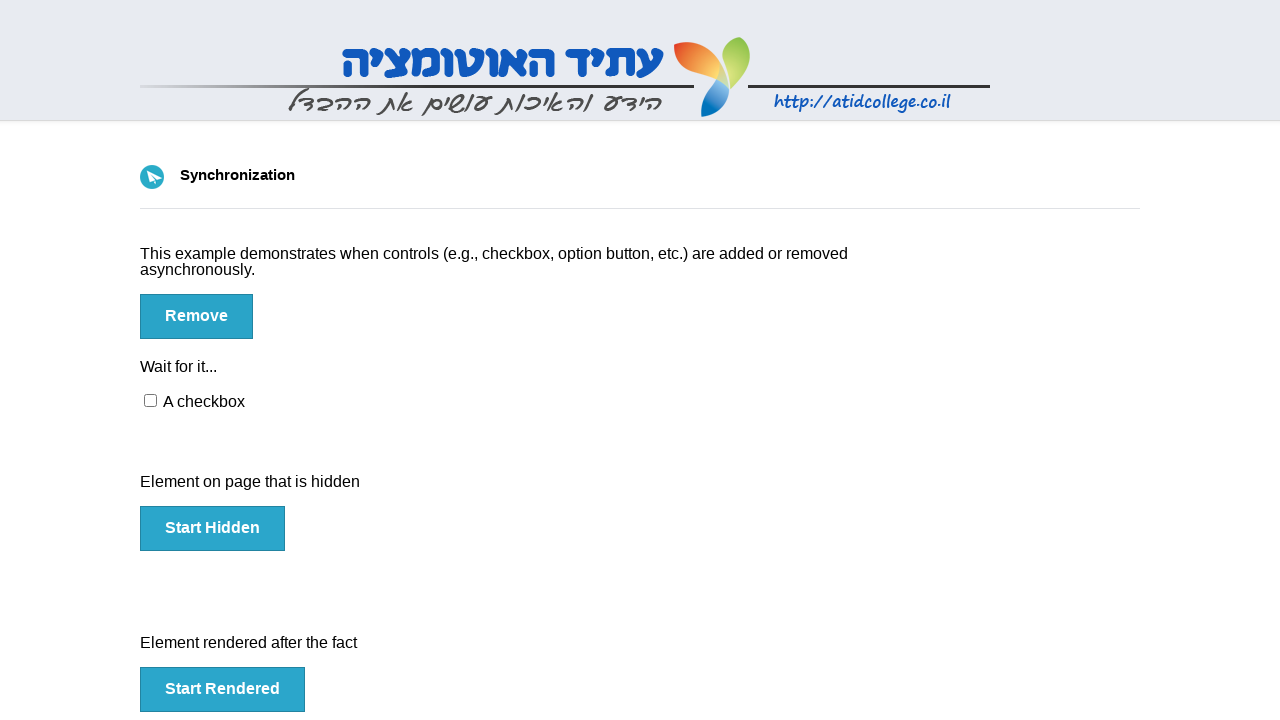

Checkbox element detected after async content loaded
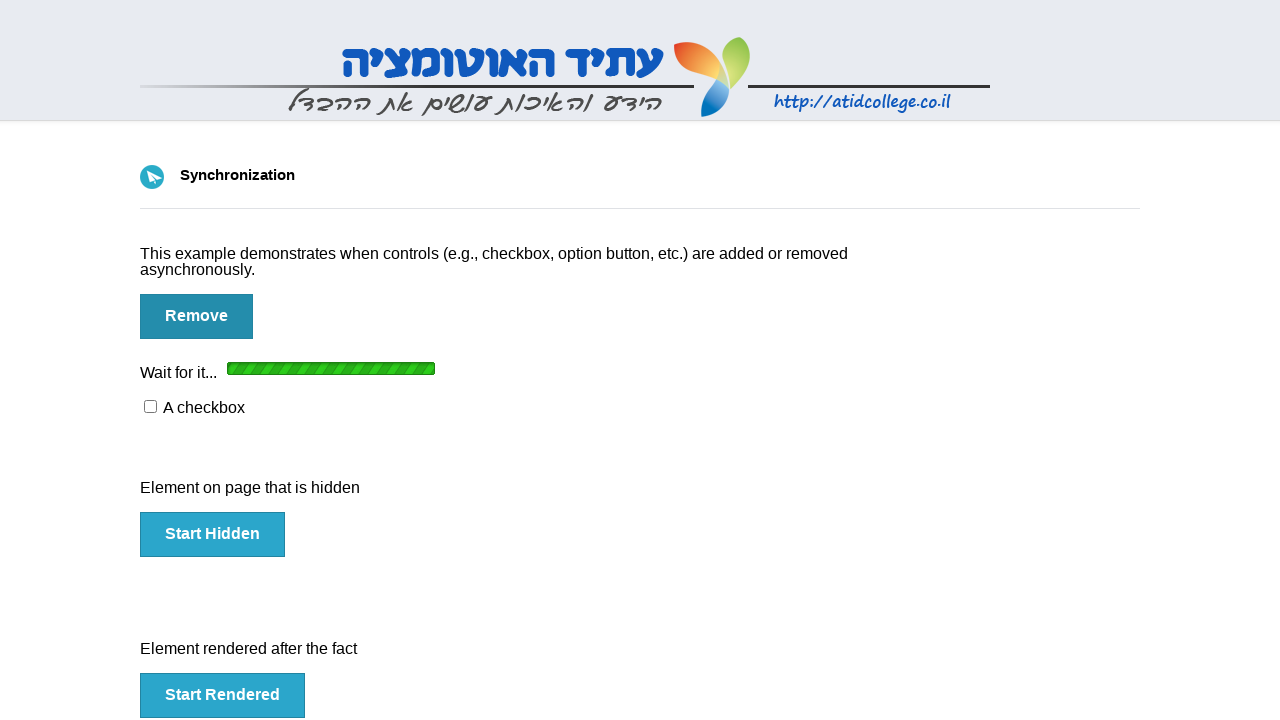

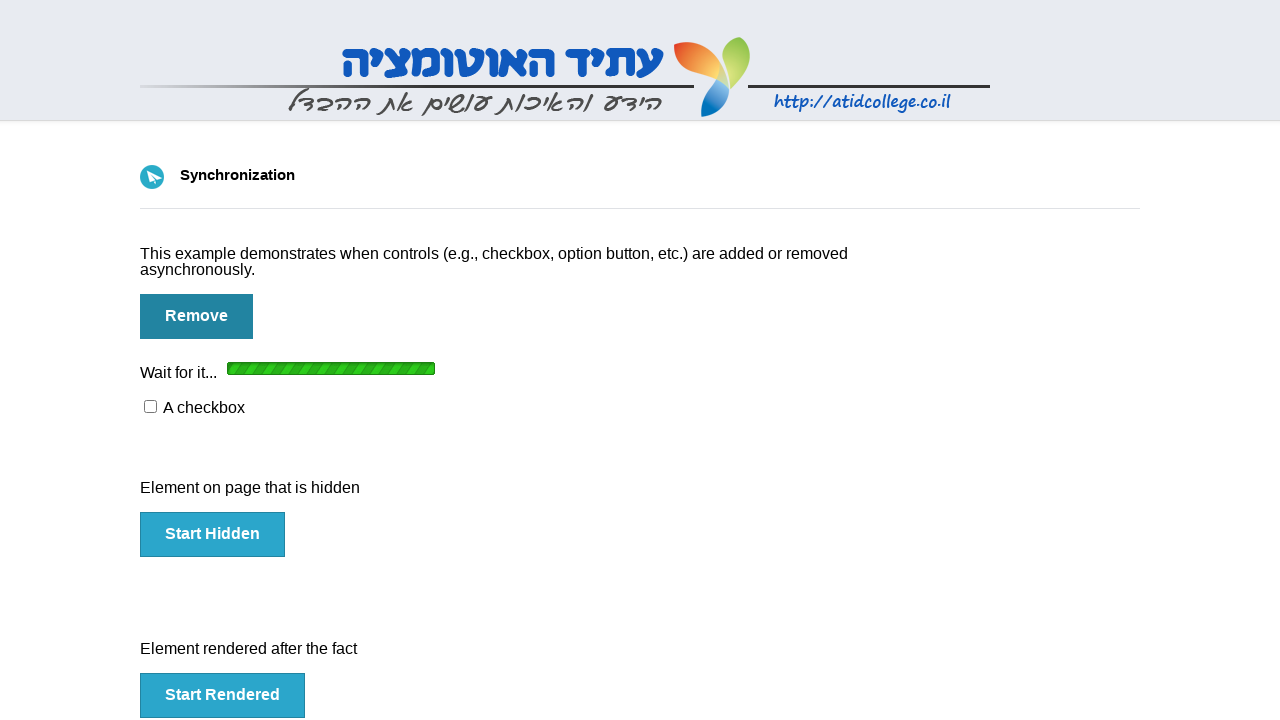